Tests dynamic controls by clicking Remove button, verifying "It's gone!" message, clicking Add button, and verifying "It's back" message using implicit waits

Starting URL: https://the-internet.herokuapp.com/dynamic_controls

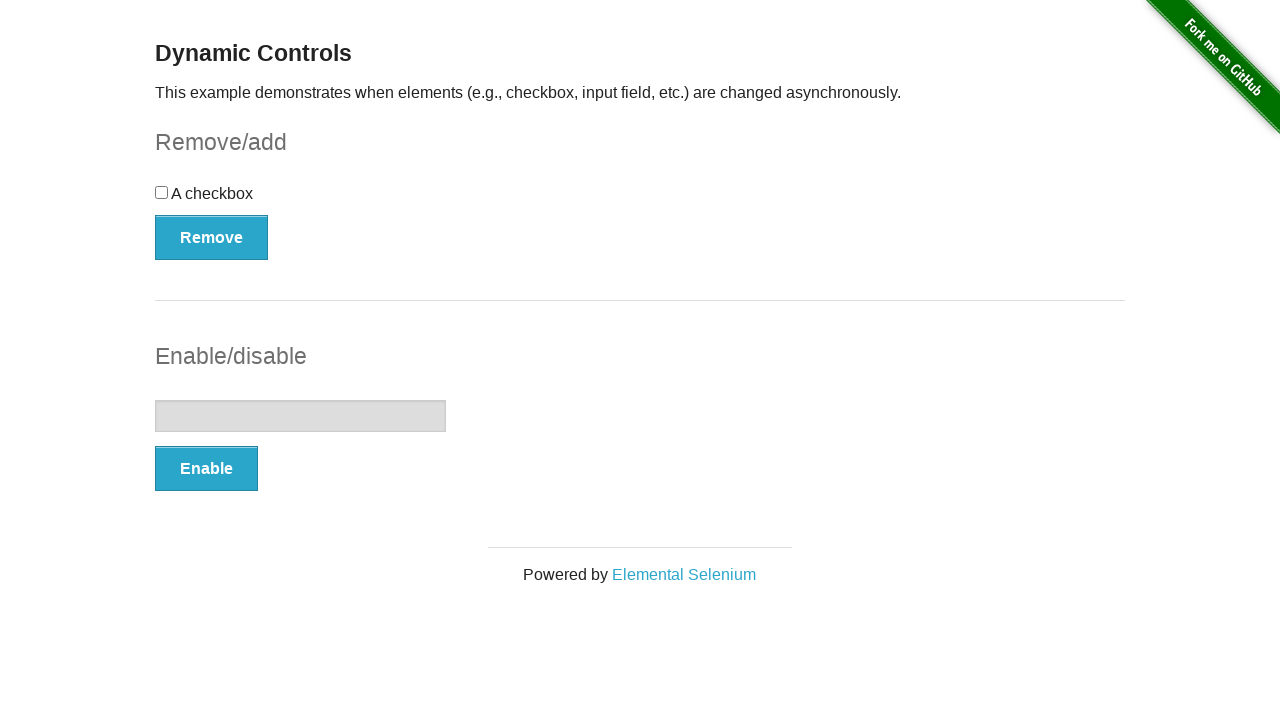

Navigated to dynamic controls page
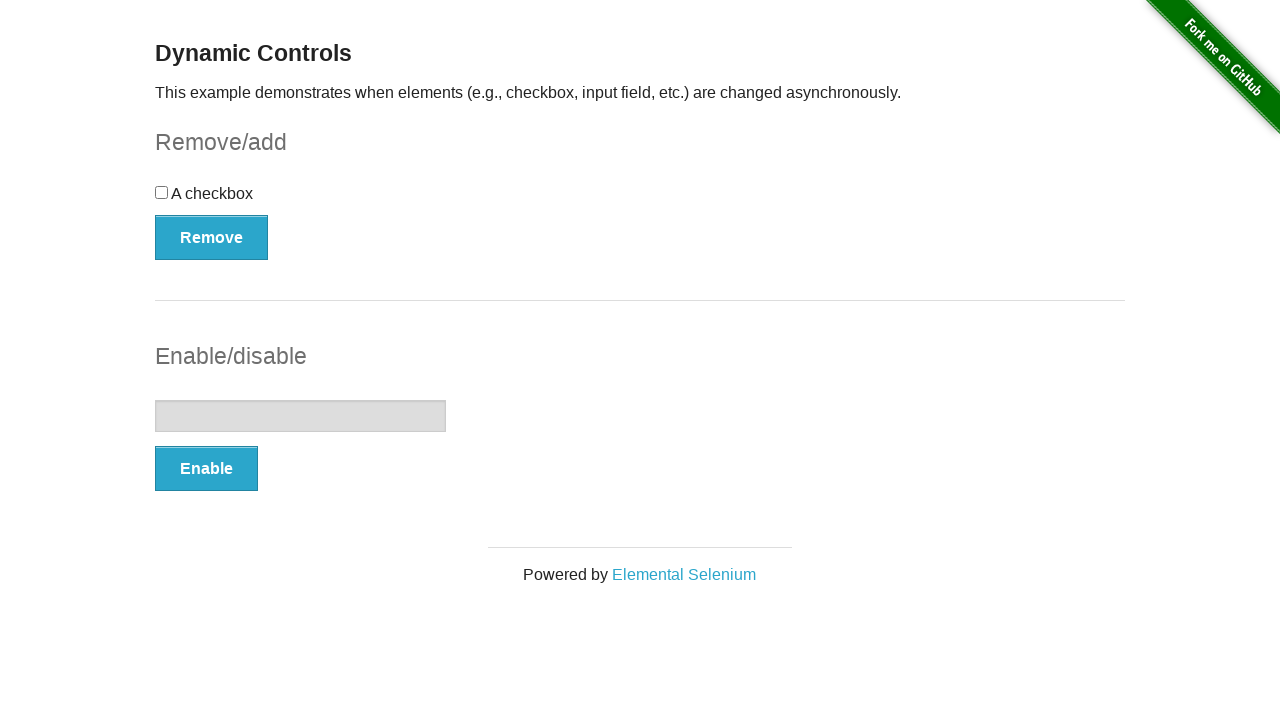

Clicked Remove button at (212, 237) on (//button[@type='button'])[1]
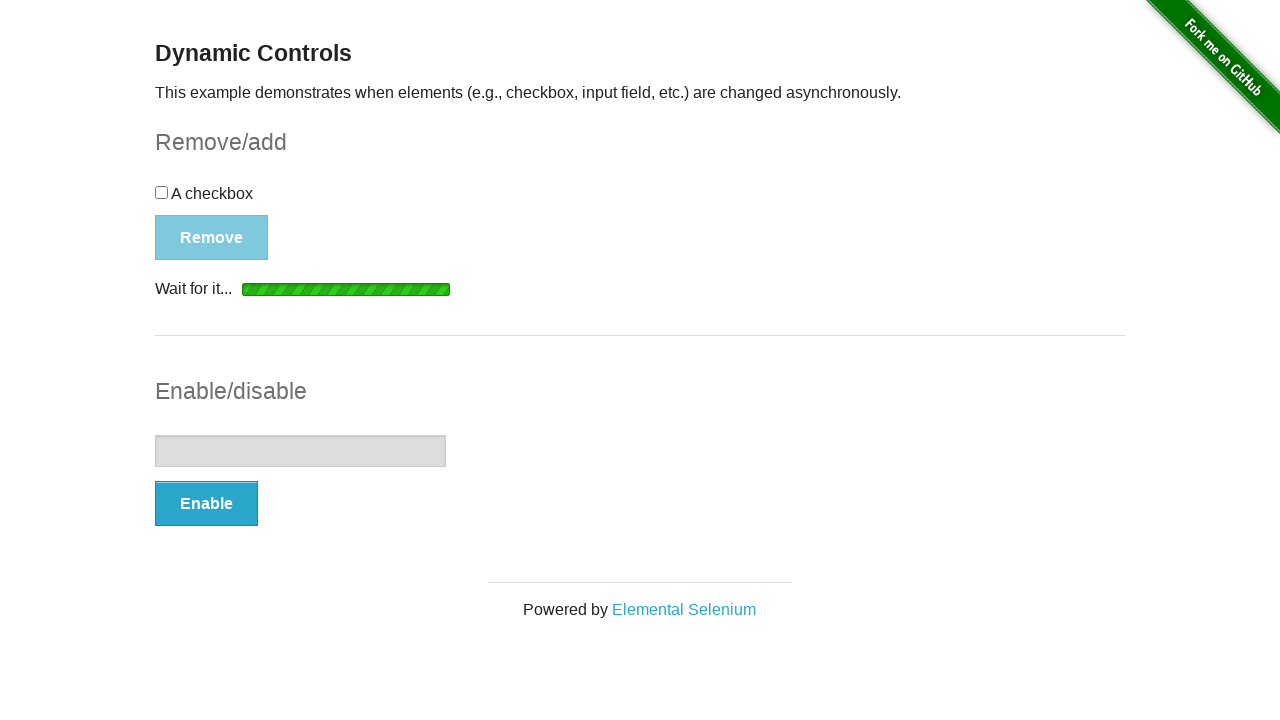

Verified 'It's gone!' message appeared
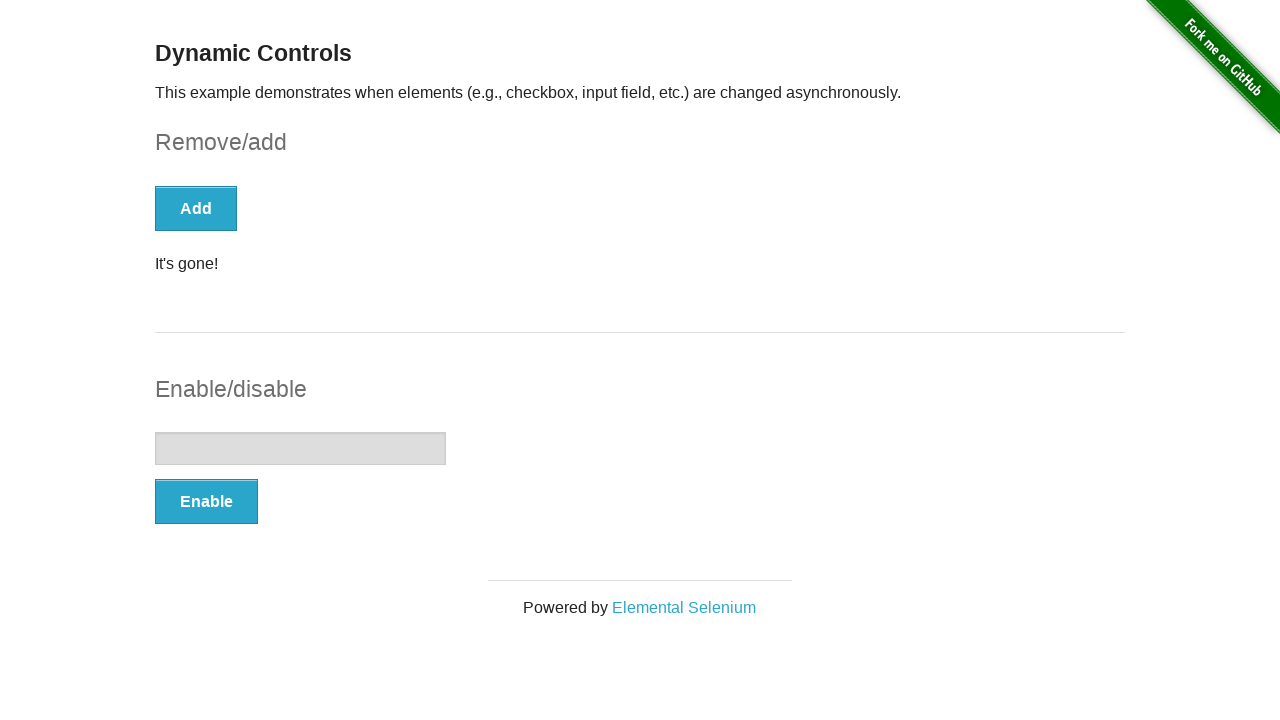

Clicked Add button at (196, 208) on (//button[@type='button'])[1]
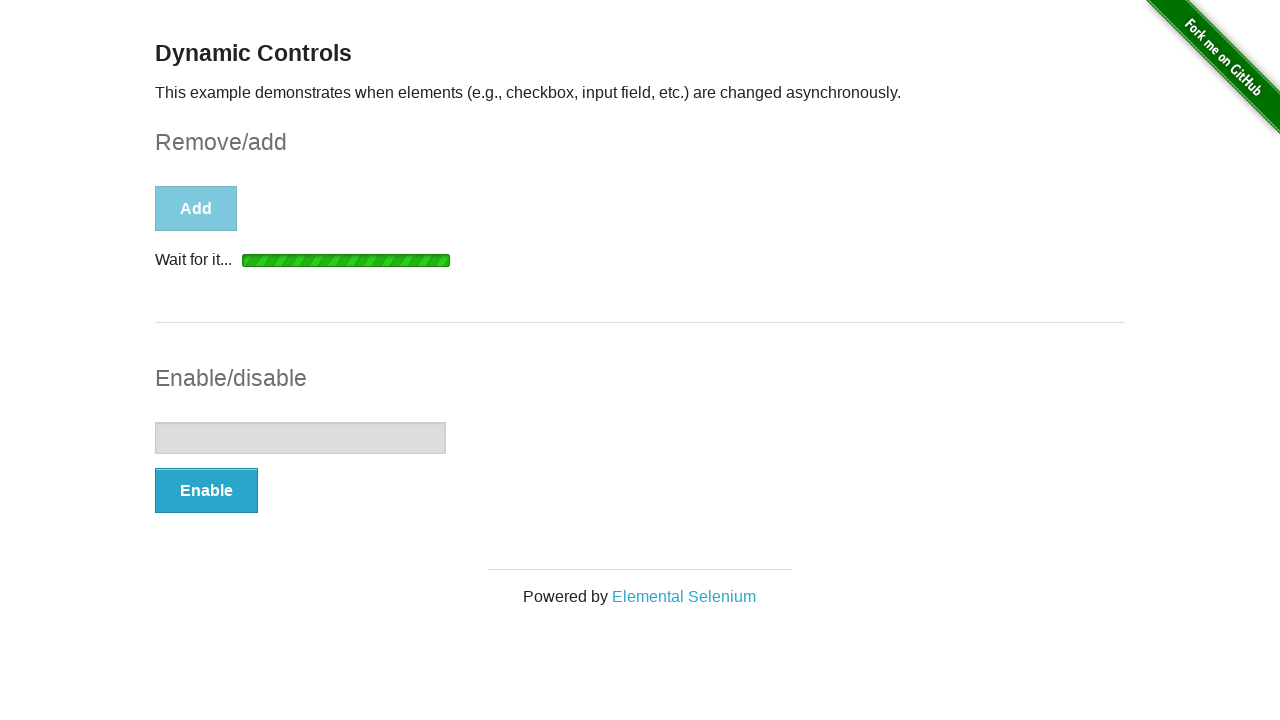

Verified 'It's back!' message appeared
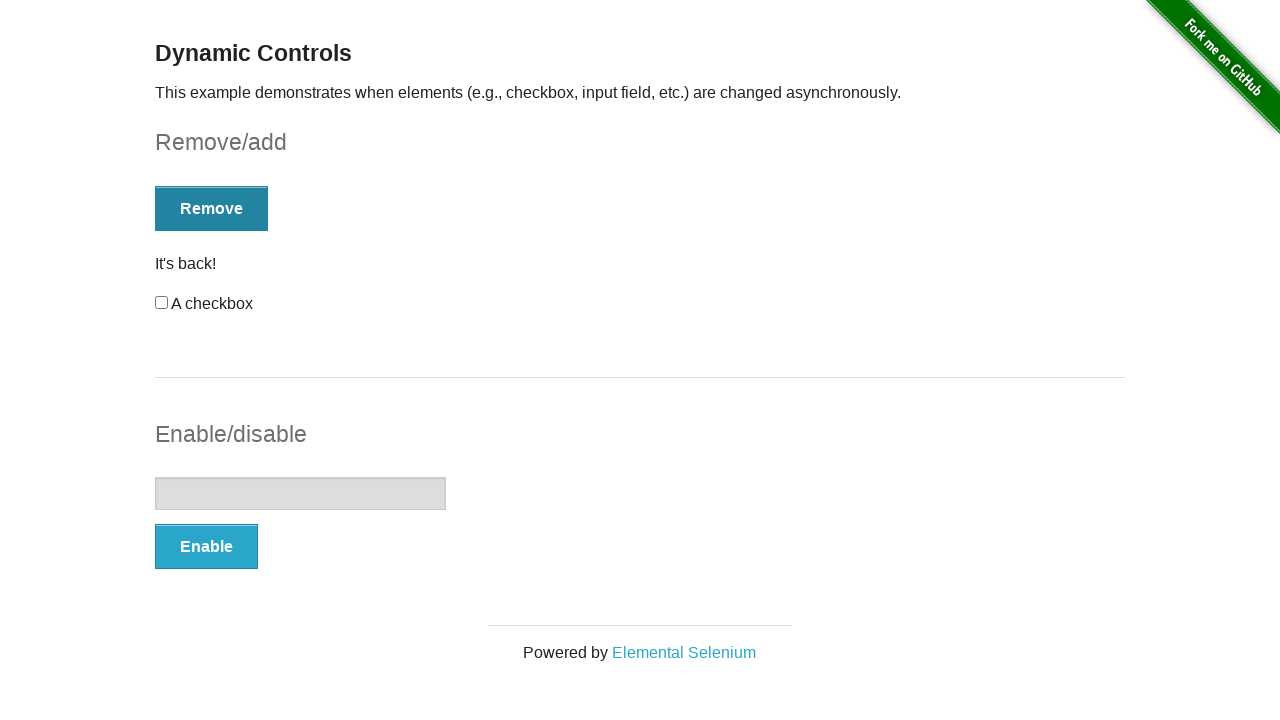

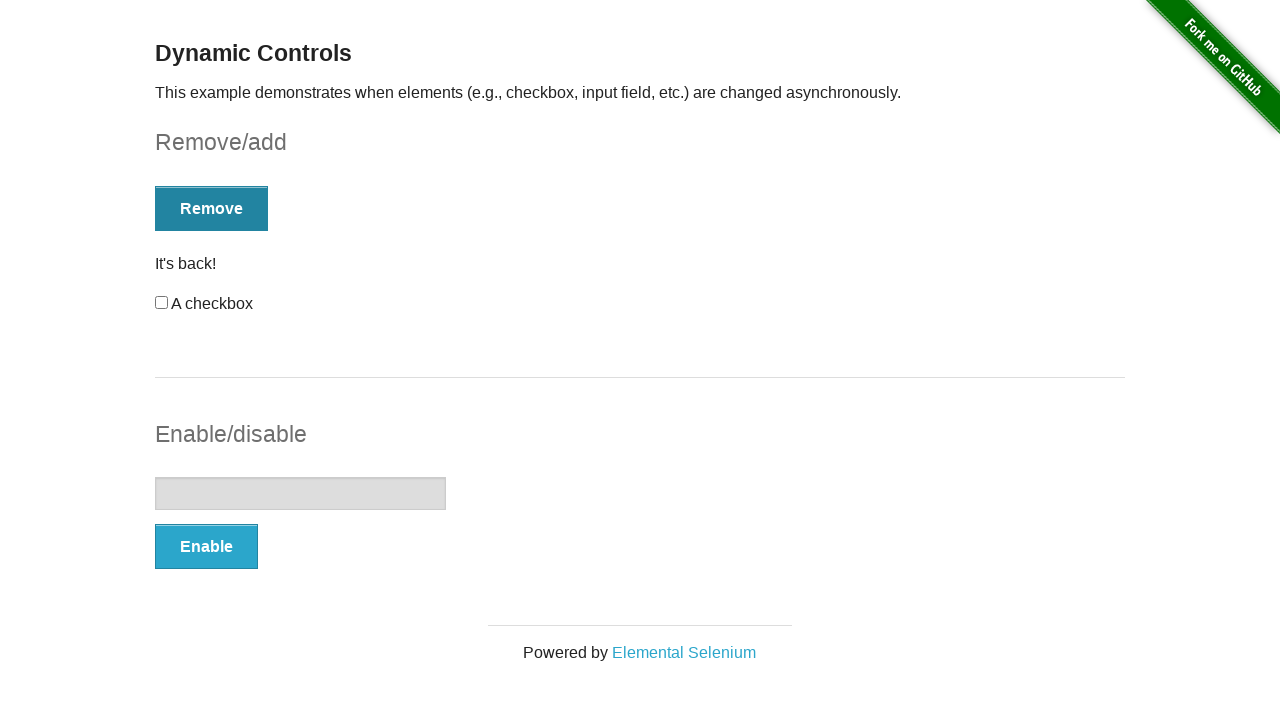